Tests that the Clear completed button is hidden when no items are completed

Starting URL: https://demo.playwright.dev/todomvc

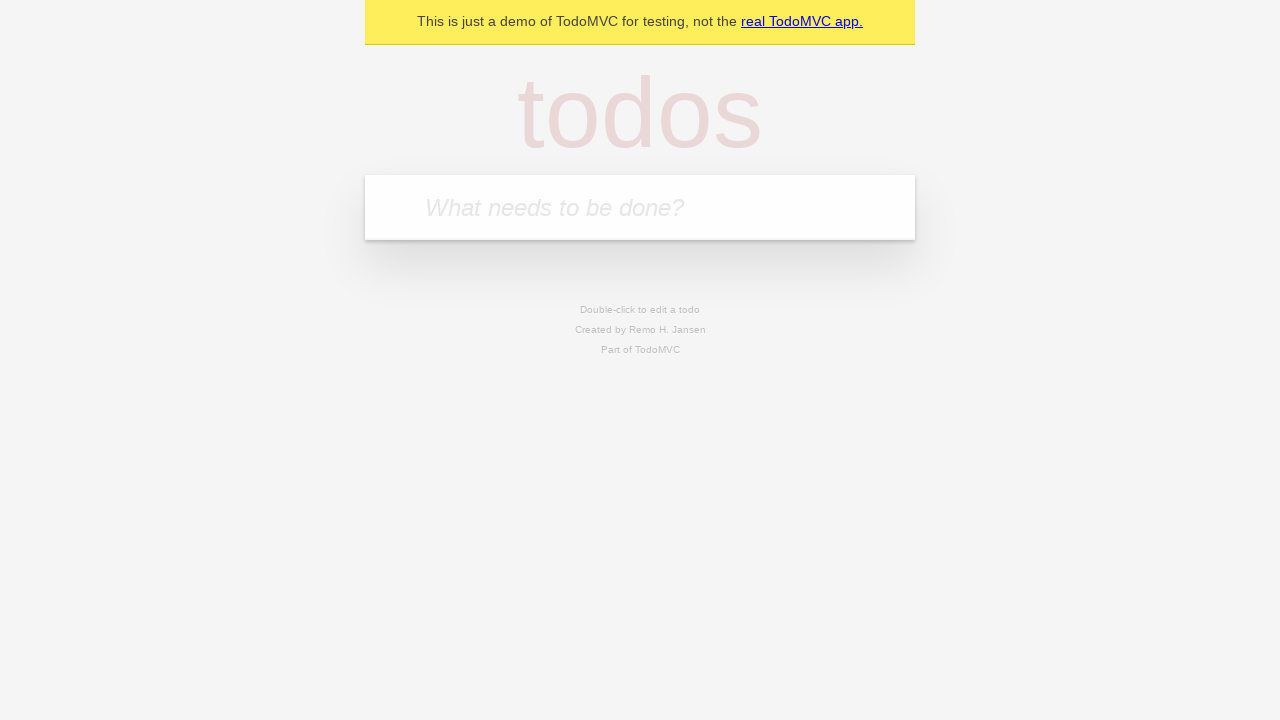

Filled todo input with 'buy some cheese' on internal:attr=[placeholder="What needs to be done?"i]
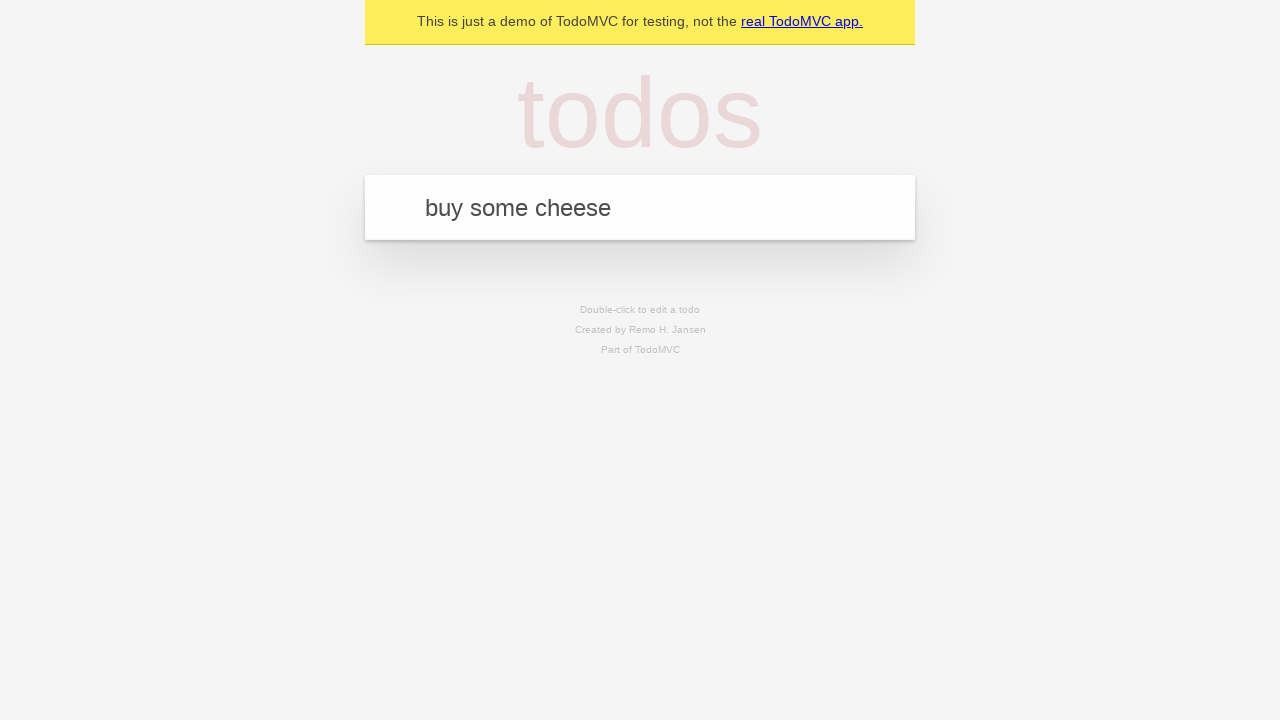

Pressed Enter to add first todo on internal:attr=[placeholder="What needs to be done?"i]
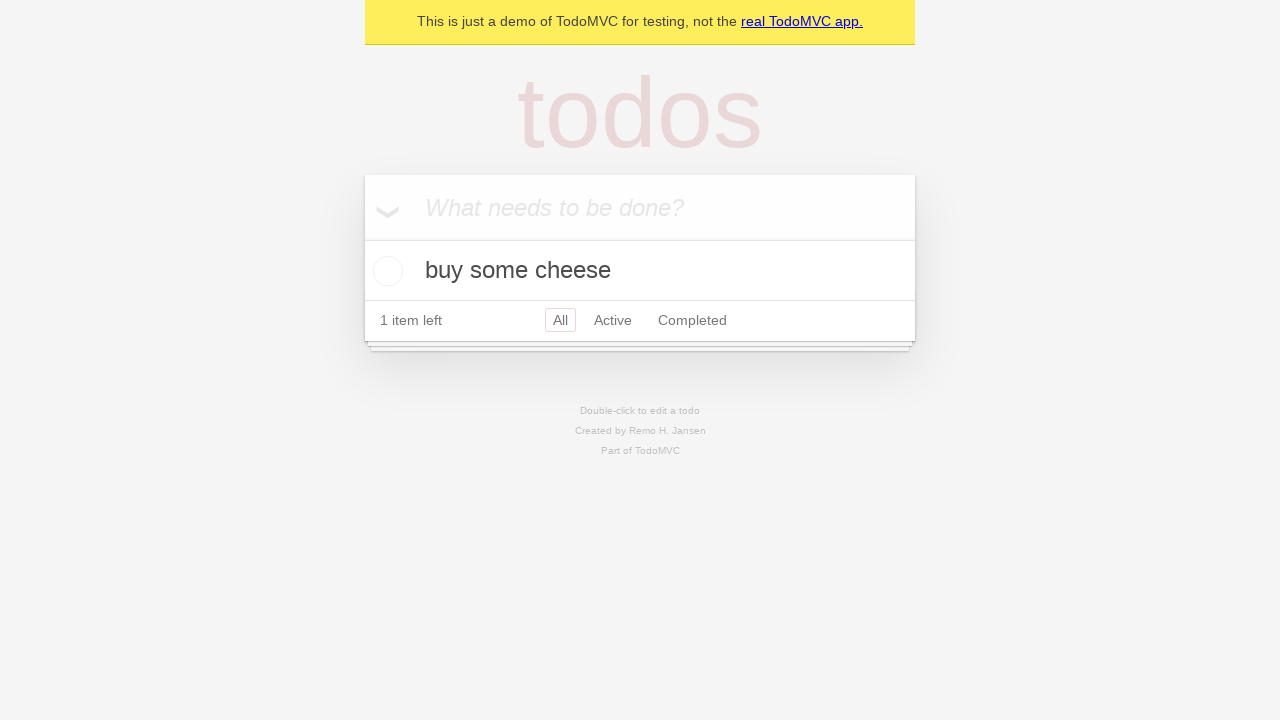

Filled todo input with 'feed the cat' on internal:attr=[placeholder="What needs to be done?"i]
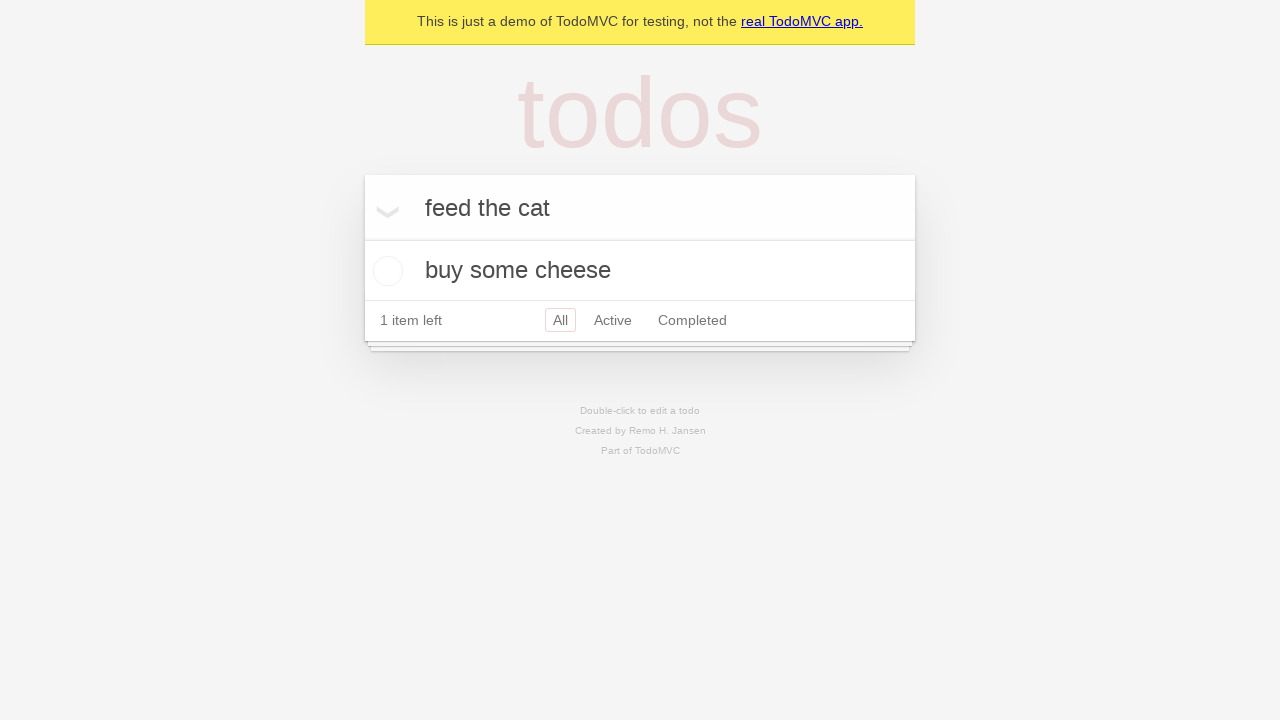

Pressed Enter to add second todo on internal:attr=[placeholder="What needs to be done?"i]
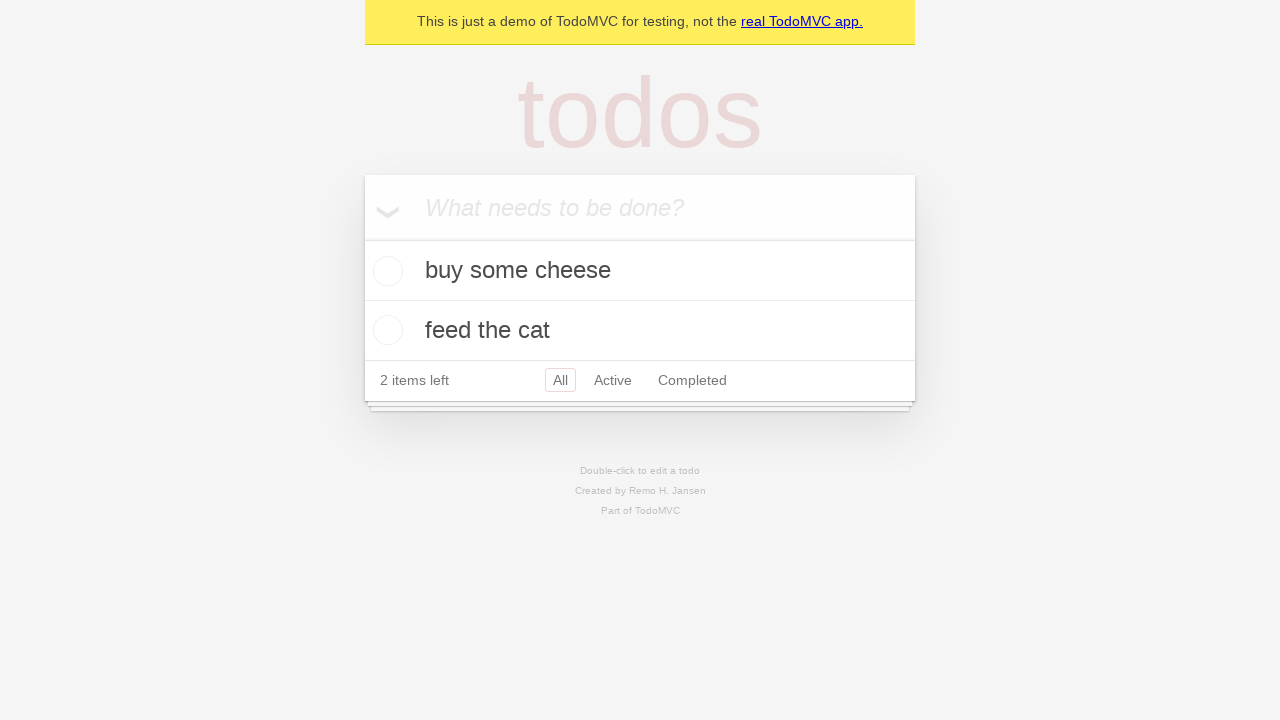

Filled todo input with 'book a doctors appointment' on internal:attr=[placeholder="What needs to be done?"i]
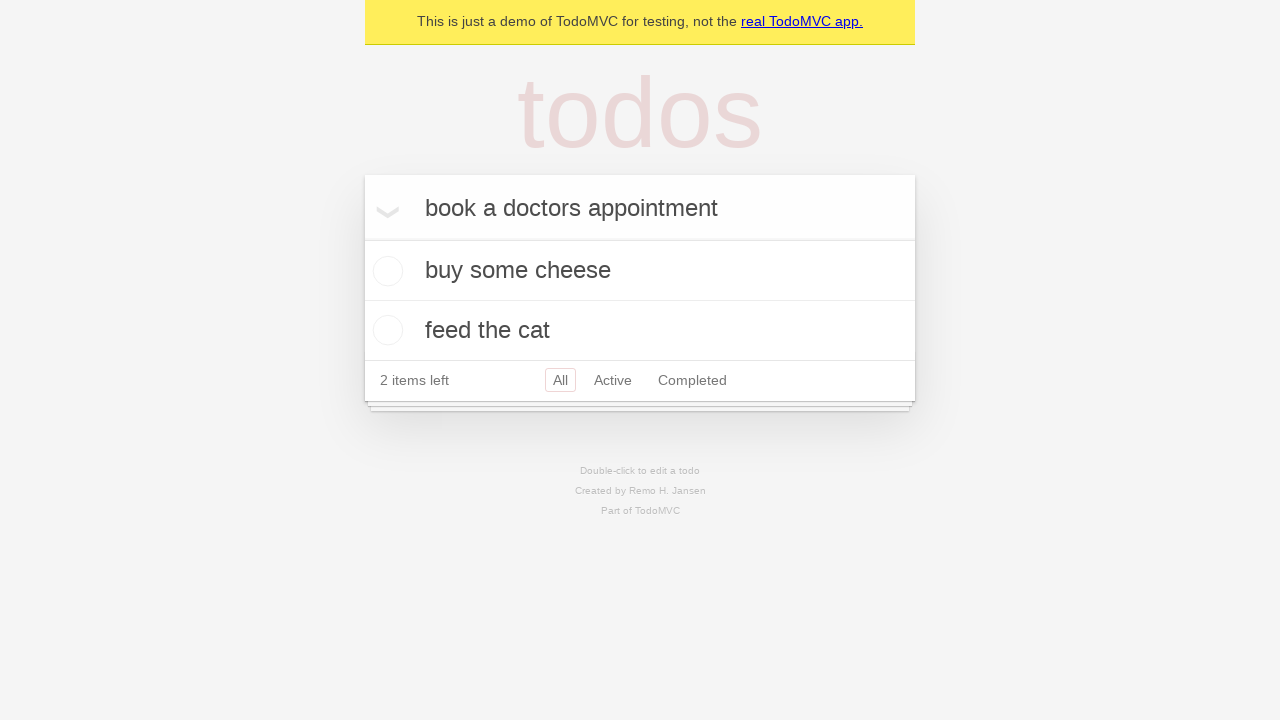

Pressed Enter to add third todo on internal:attr=[placeholder="What needs to be done?"i]
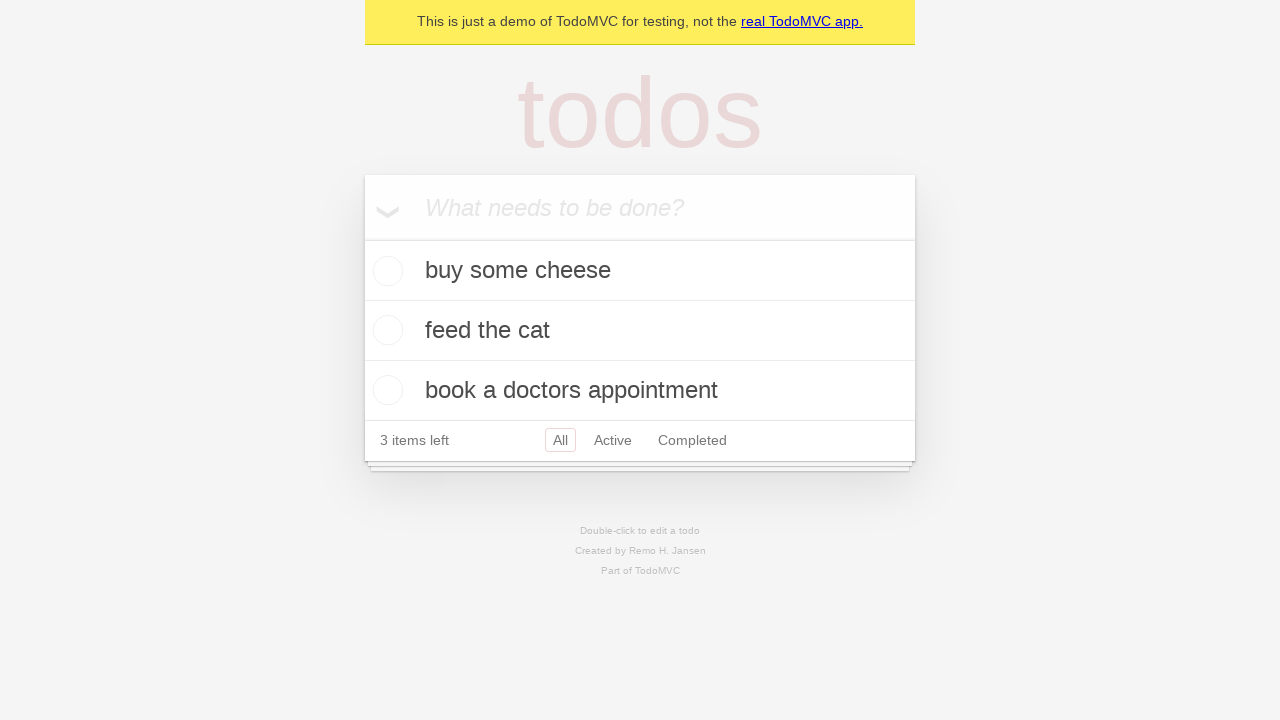

Checked the first todo item at (385, 271) on .todo-list li .toggle >> nth=0
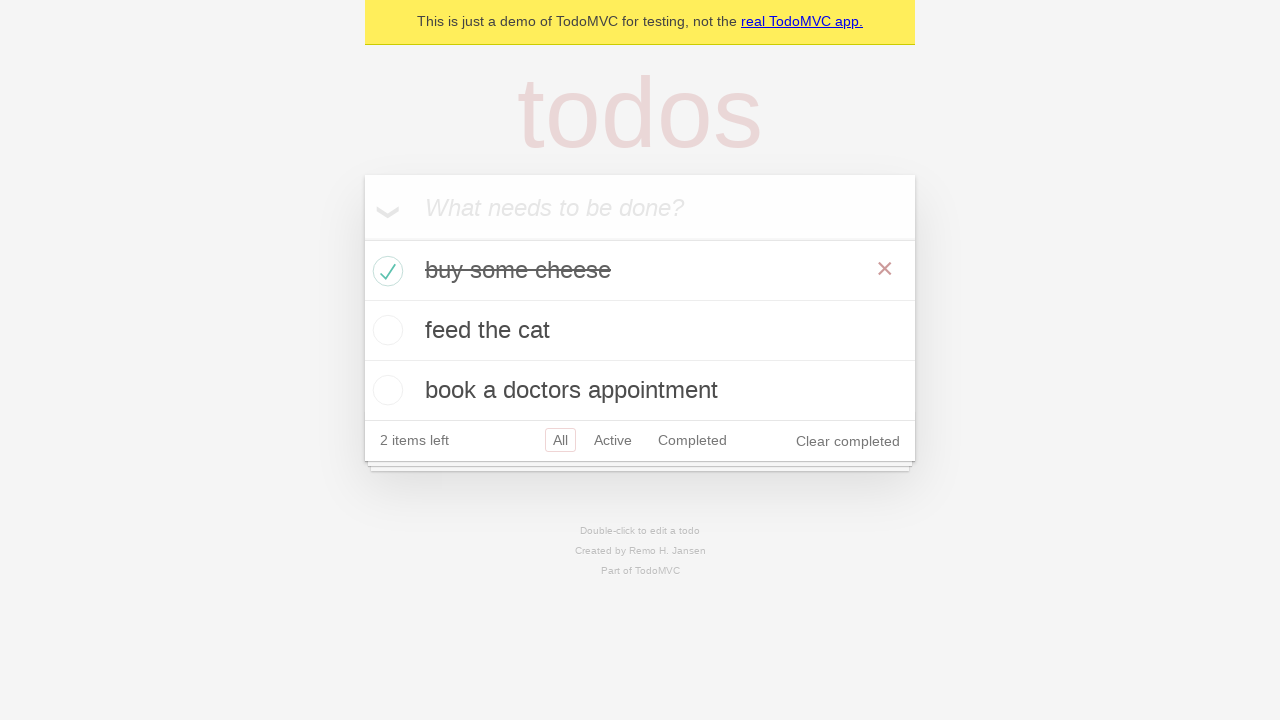

Clicked Clear completed button to remove completed item at (848, 441) on internal:role=button[name="Clear completed"i]
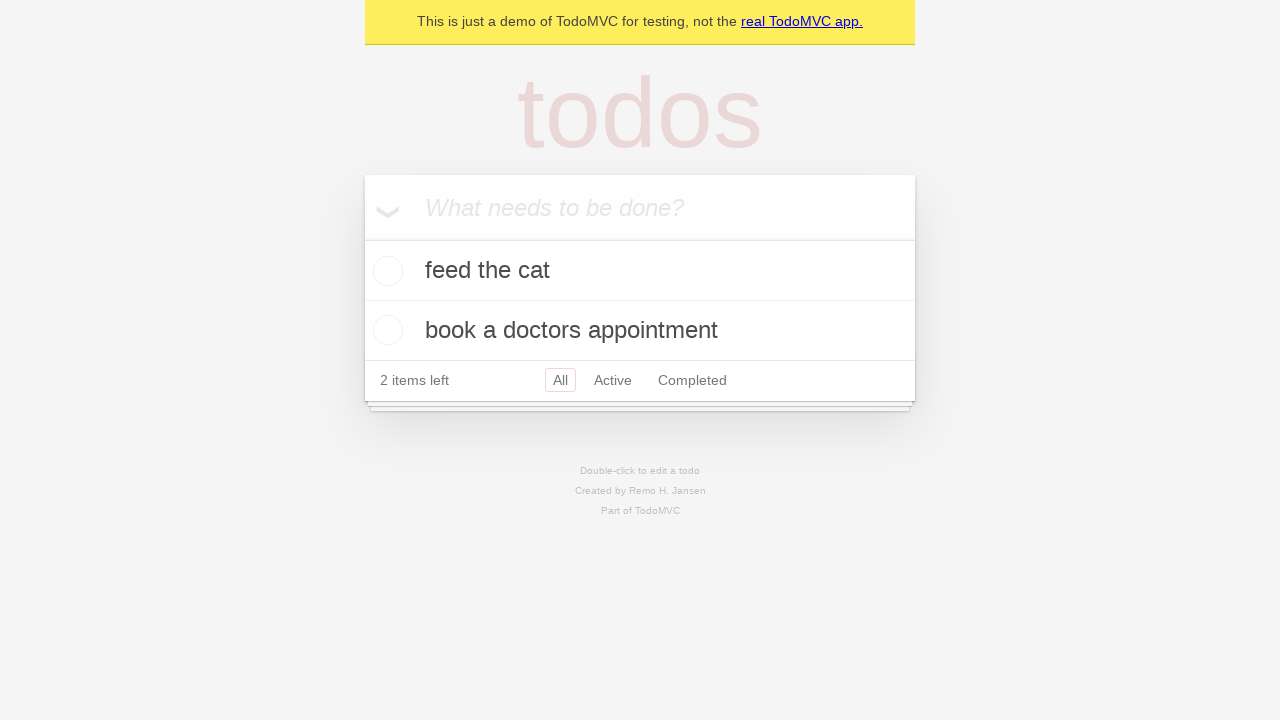

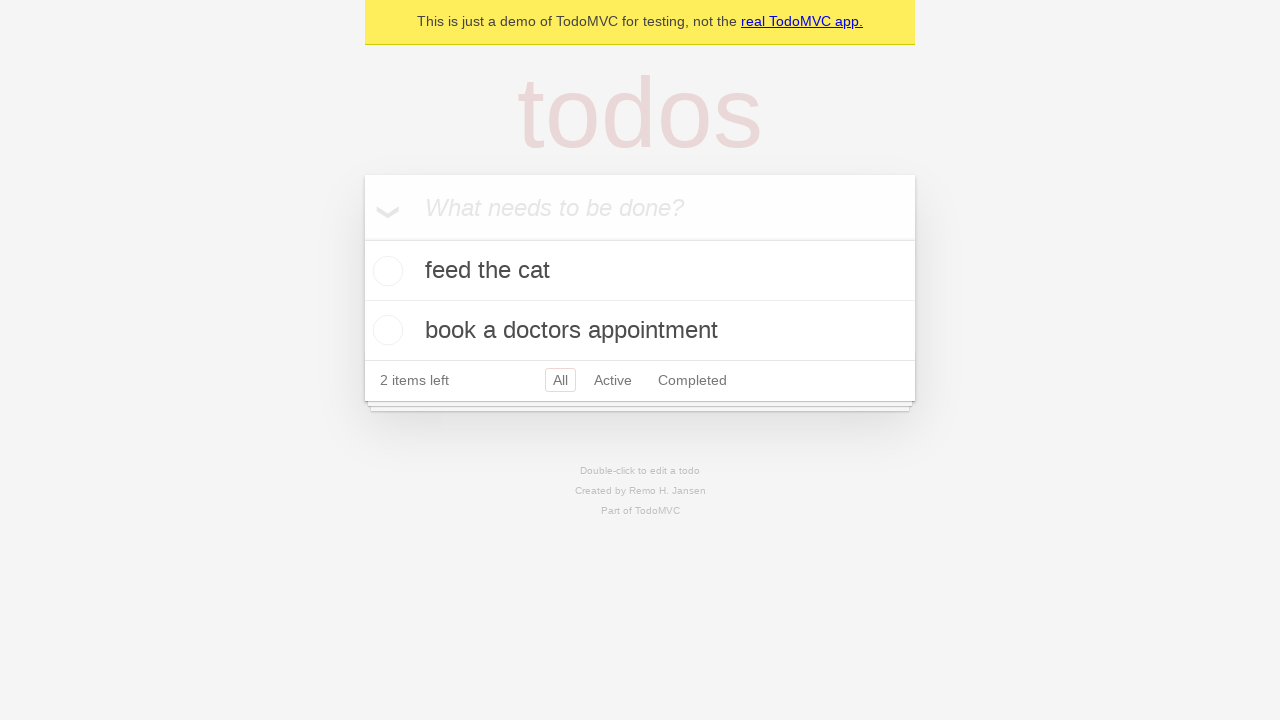